Tests window handling by opening a popup, iterating through windows, and closing non-main windows

Starting URL: http://omayo.blogspot.com/

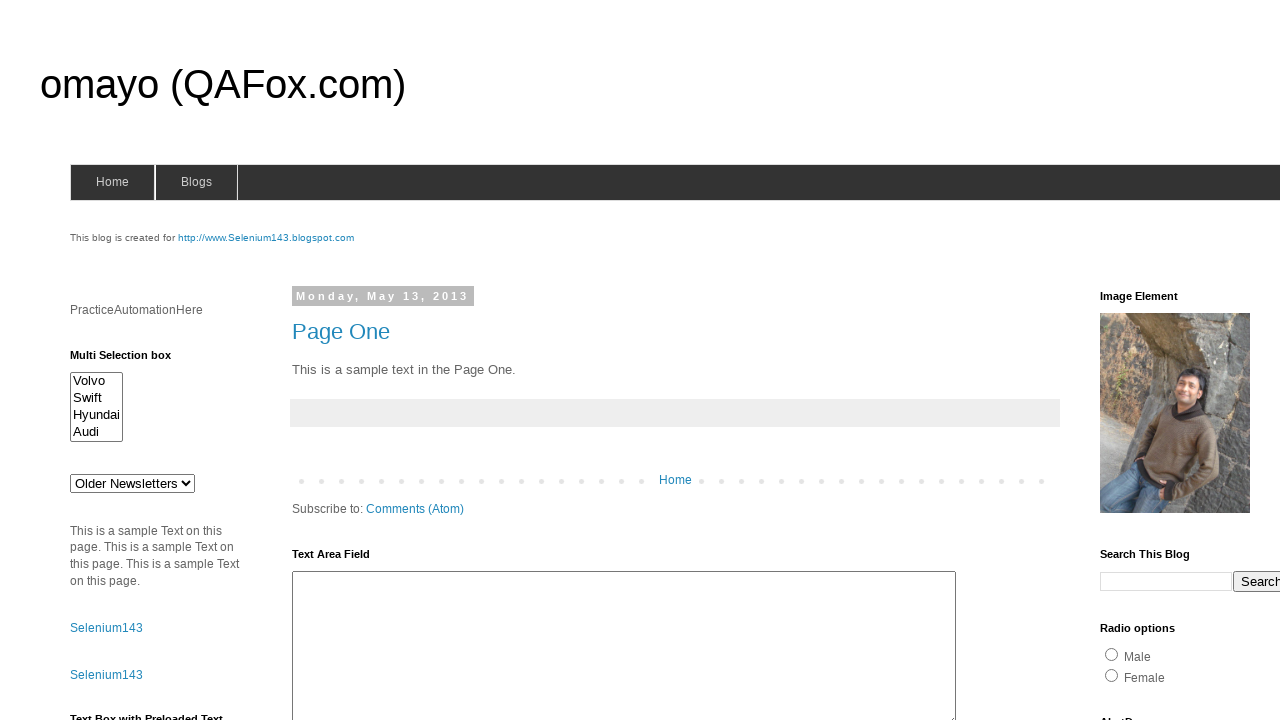

Retrieved main page title
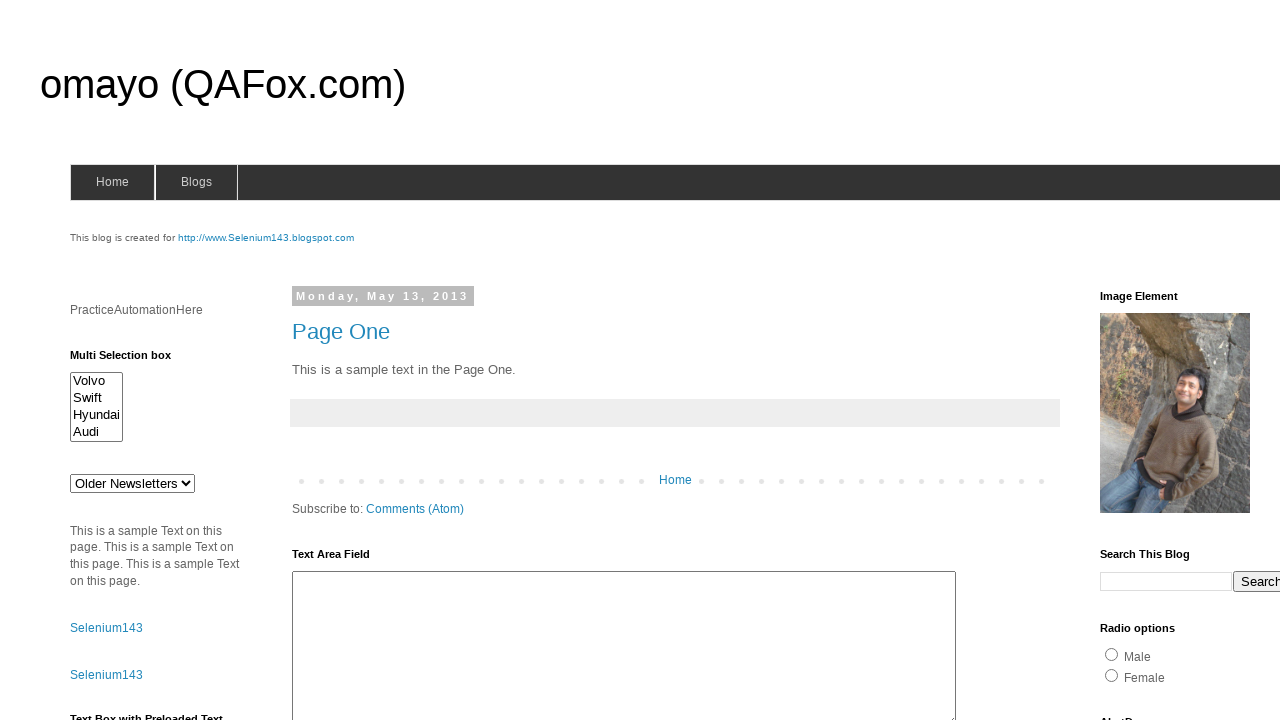

Clicked 'Open a popup window' link and popup appeared at (132, 360) on text=Open a popup window
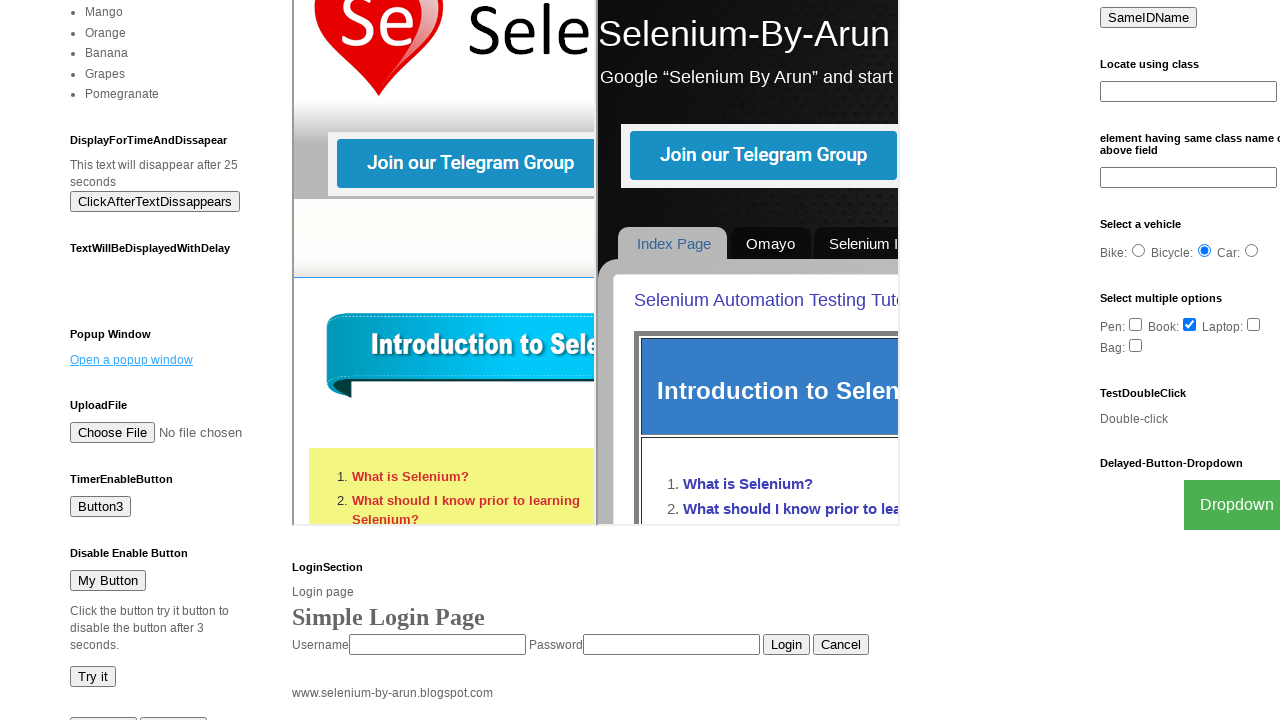

Captured new popup page object
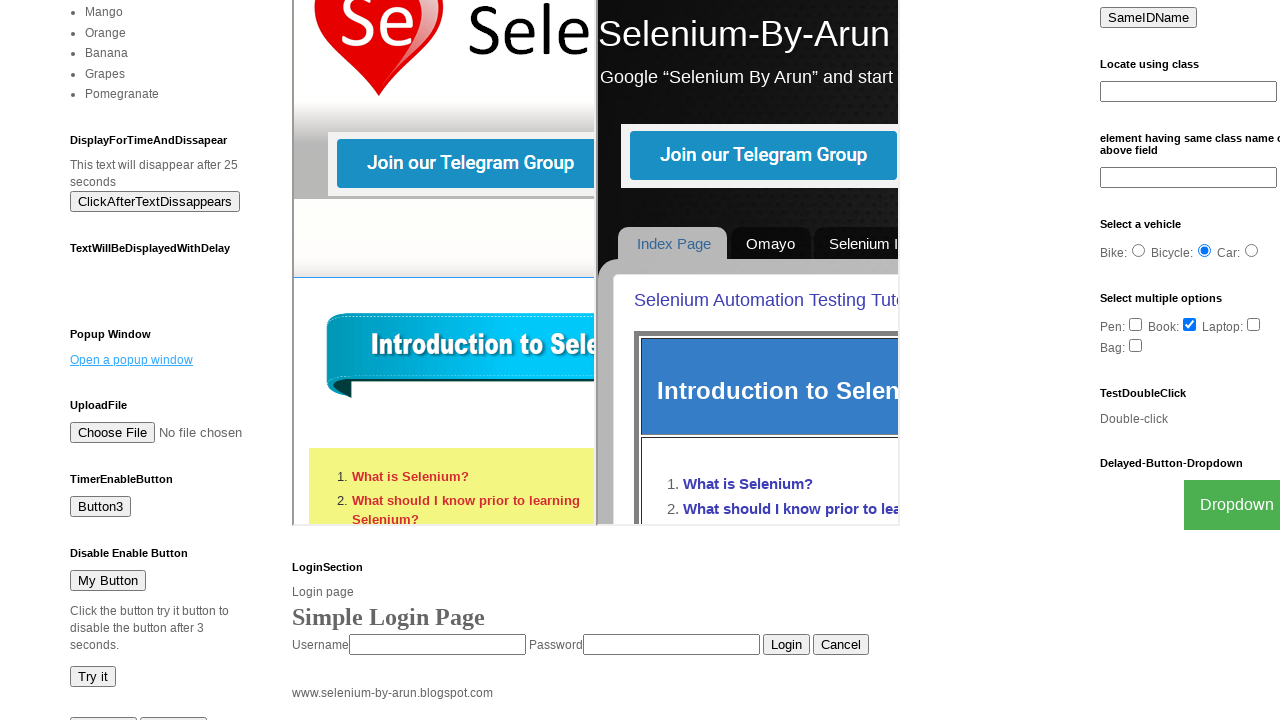

Closed popup window as it was not the main page
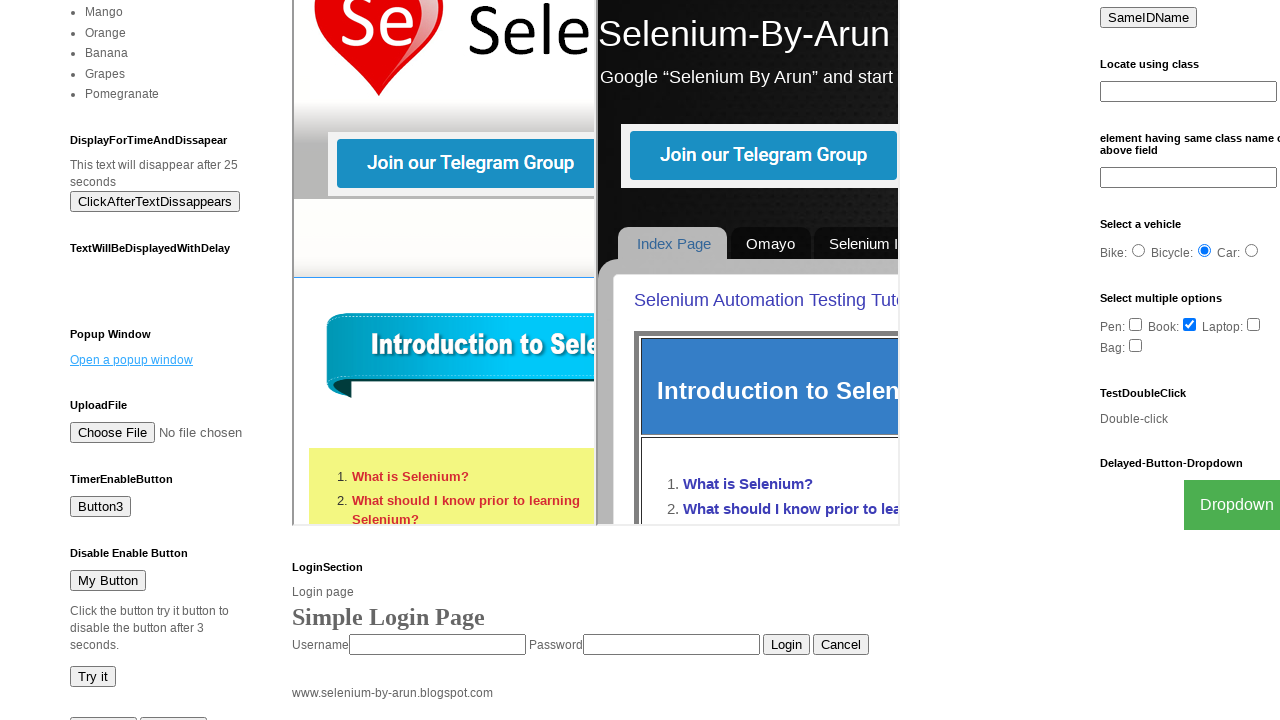

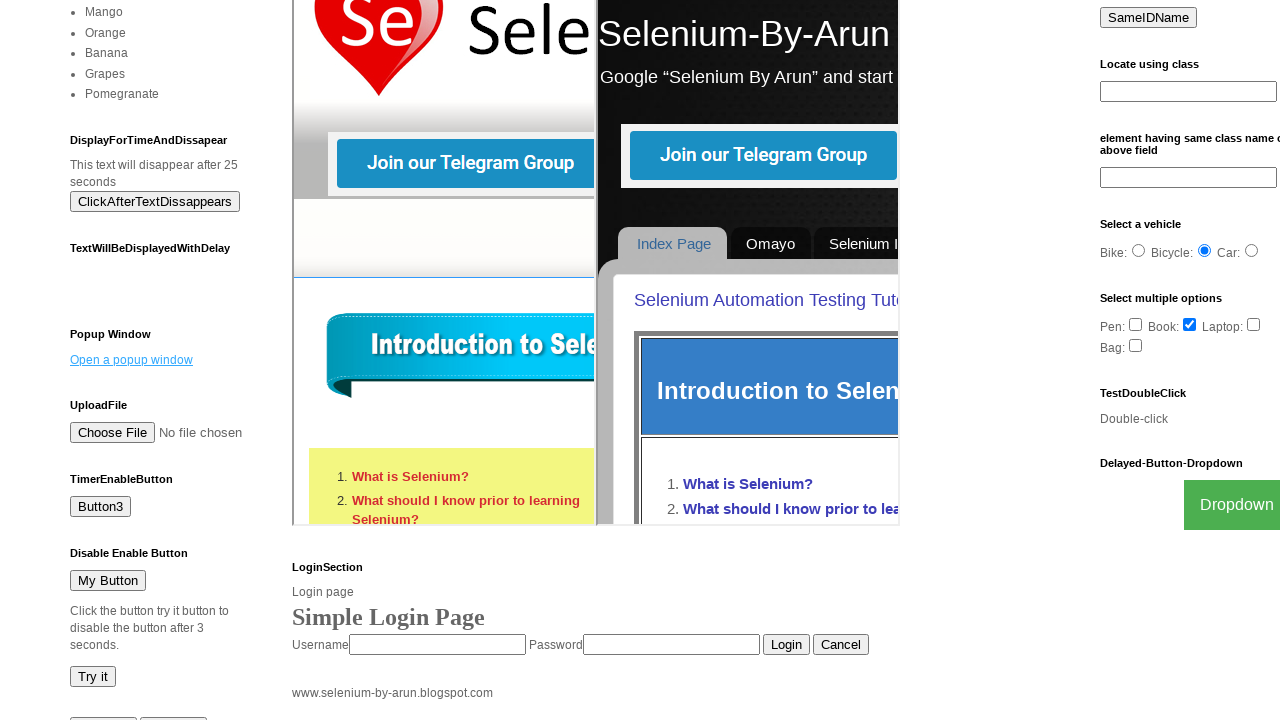